Tests tooltip functionality by hovering over a tooltip element and verifying the tooltip text is displayed correctly

Starting URL: https://trytestingthis.netlify.app/

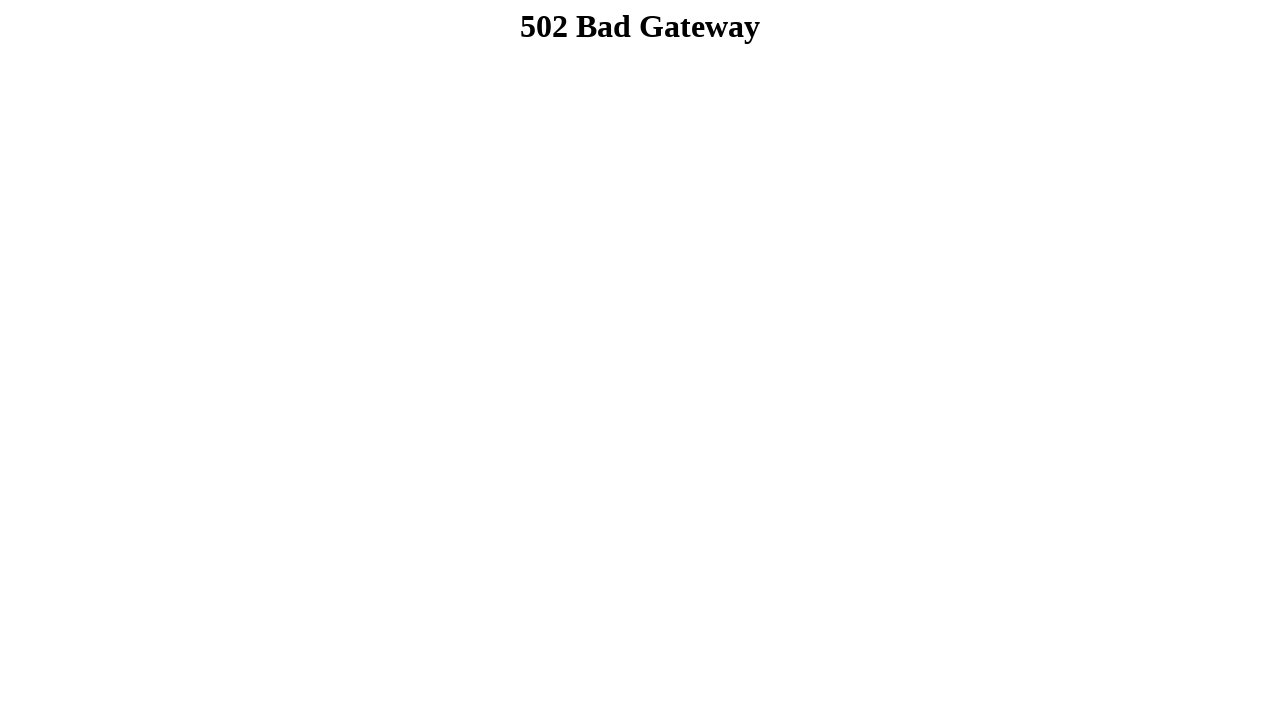

Navigated to tooltip test page
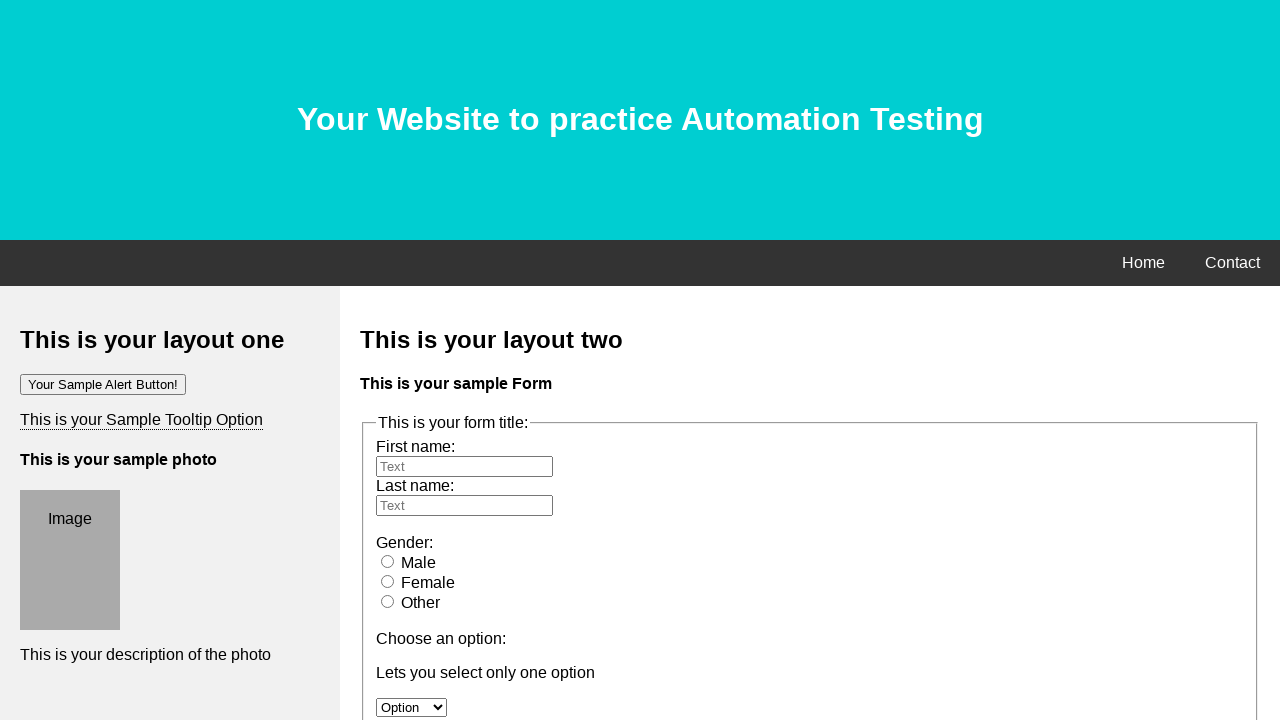

Located tooltip container element
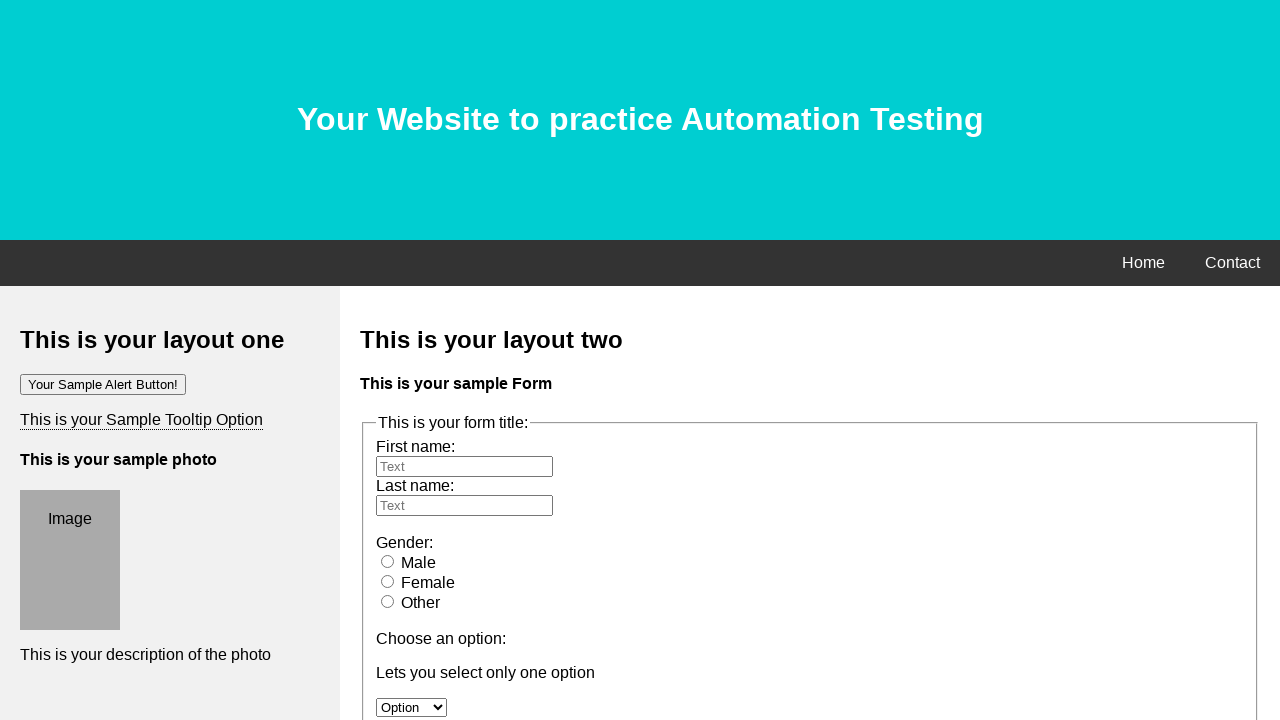

Hovered over tooltip element to trigger display at (142, 420) on div.tooltip
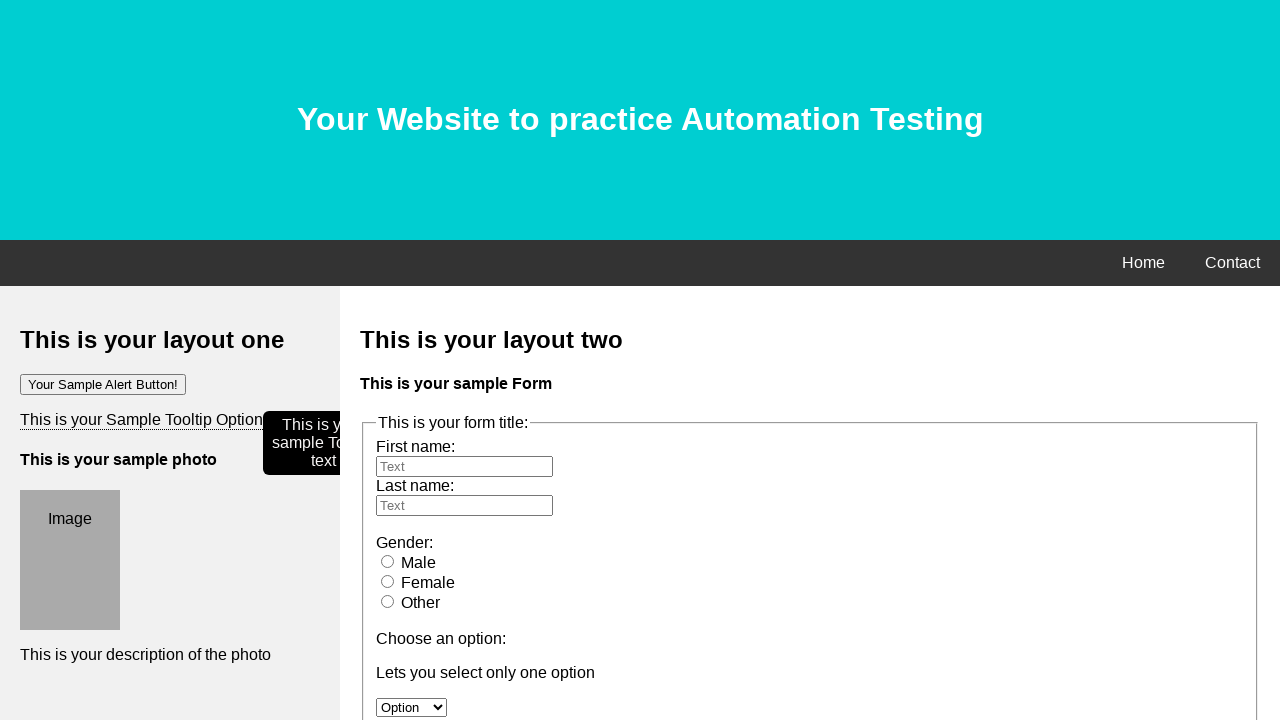

Tooltip text element appeared after hover
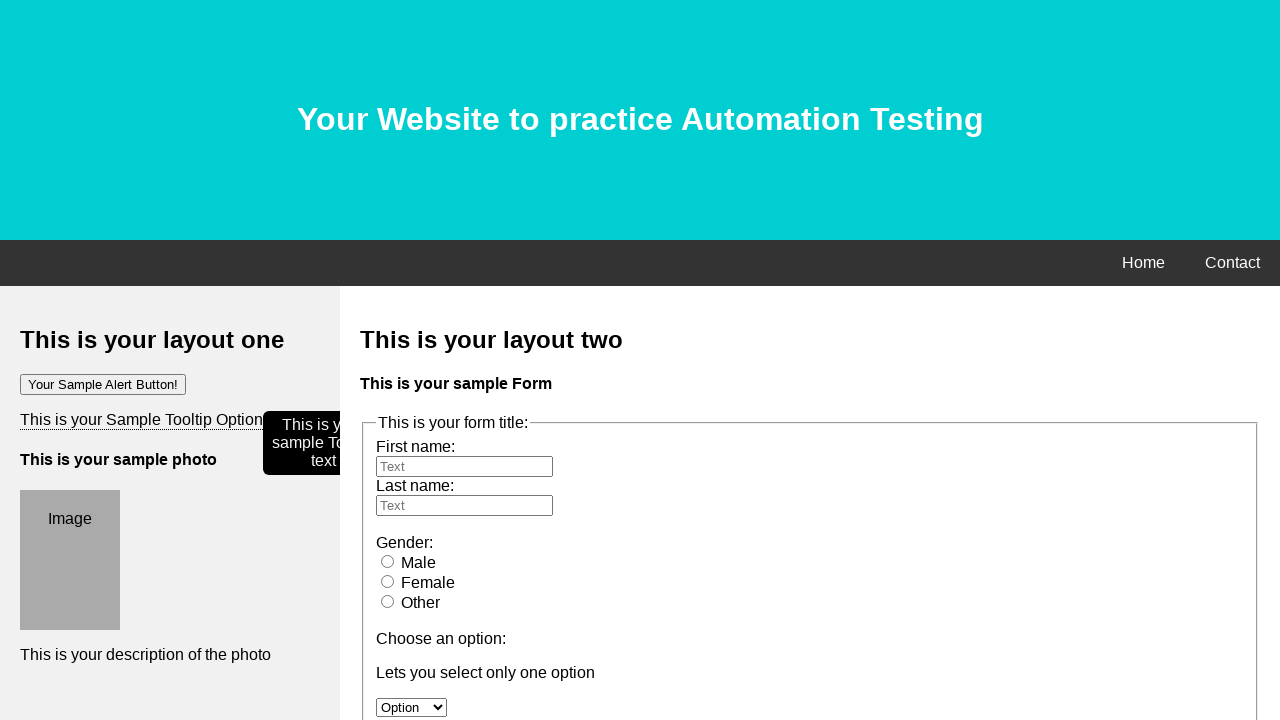

Verified tooltip text matches expected value: 'This is your sample Tooltip text'
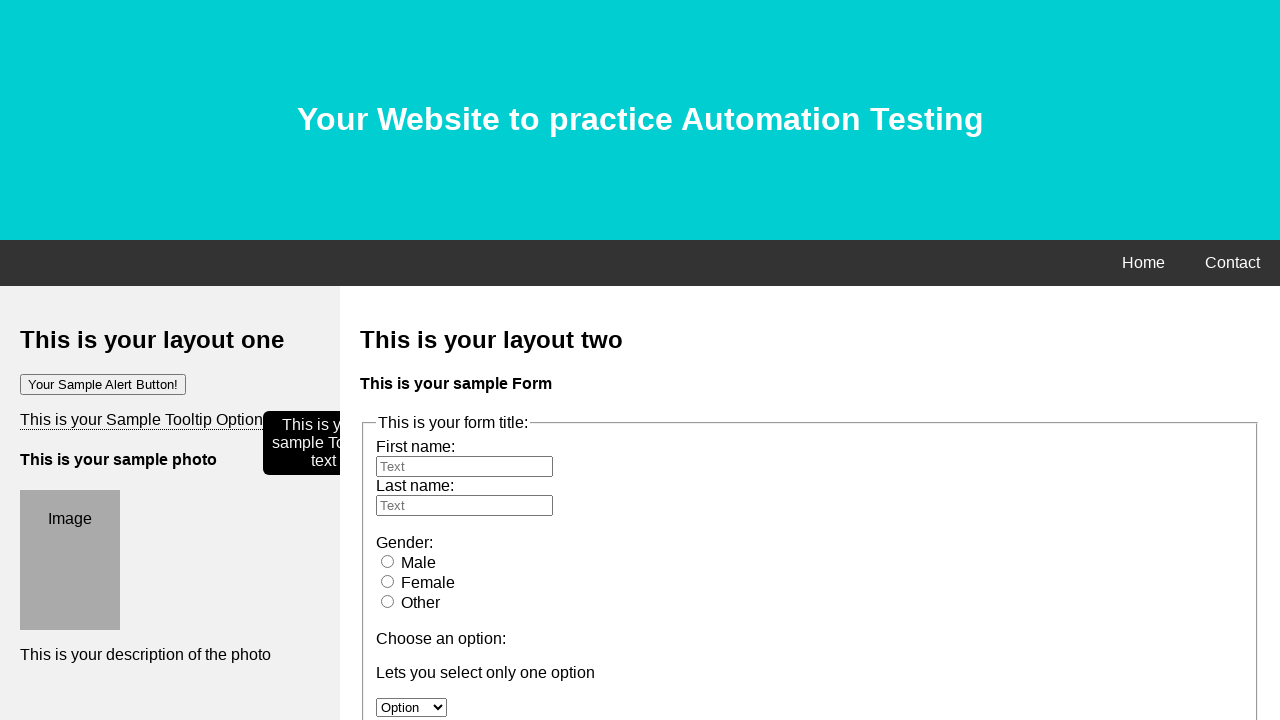

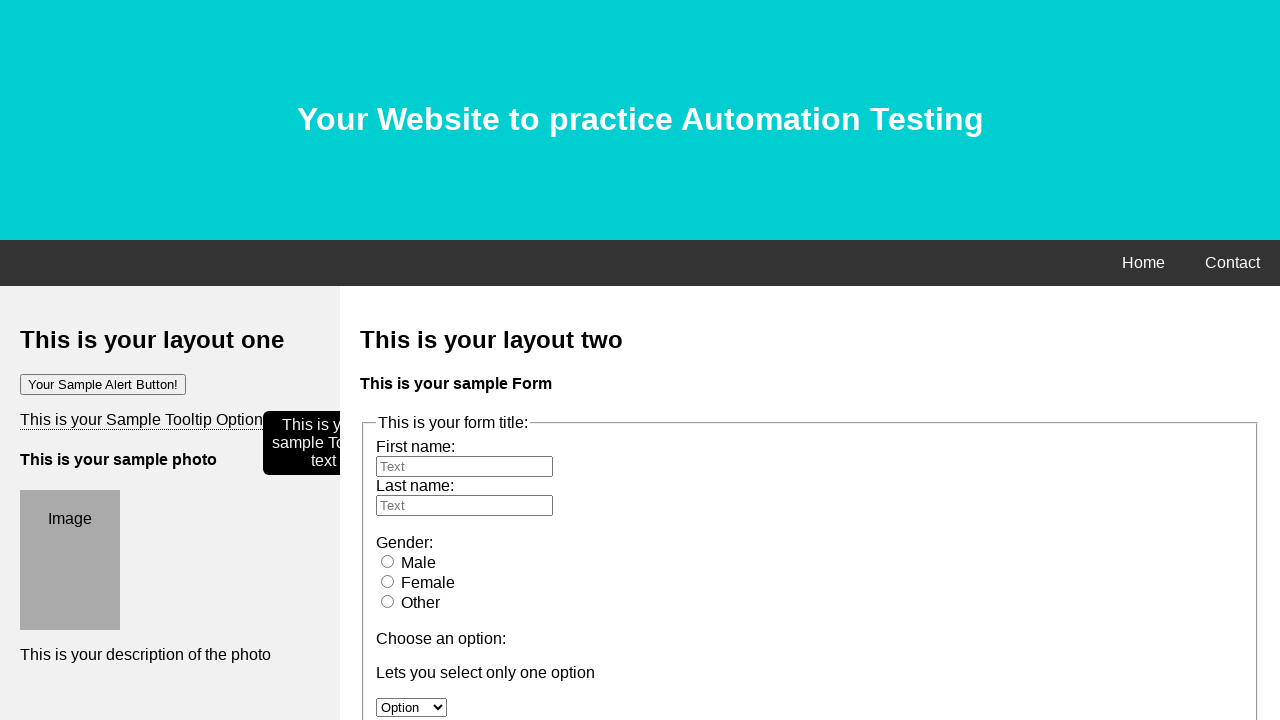